Tests JavaScript alert handling by clicking a button that triggers an alert, accepting it, and verifying the result message

Starting URL: https://the-internet.herokuapp.com/javascript_alerts

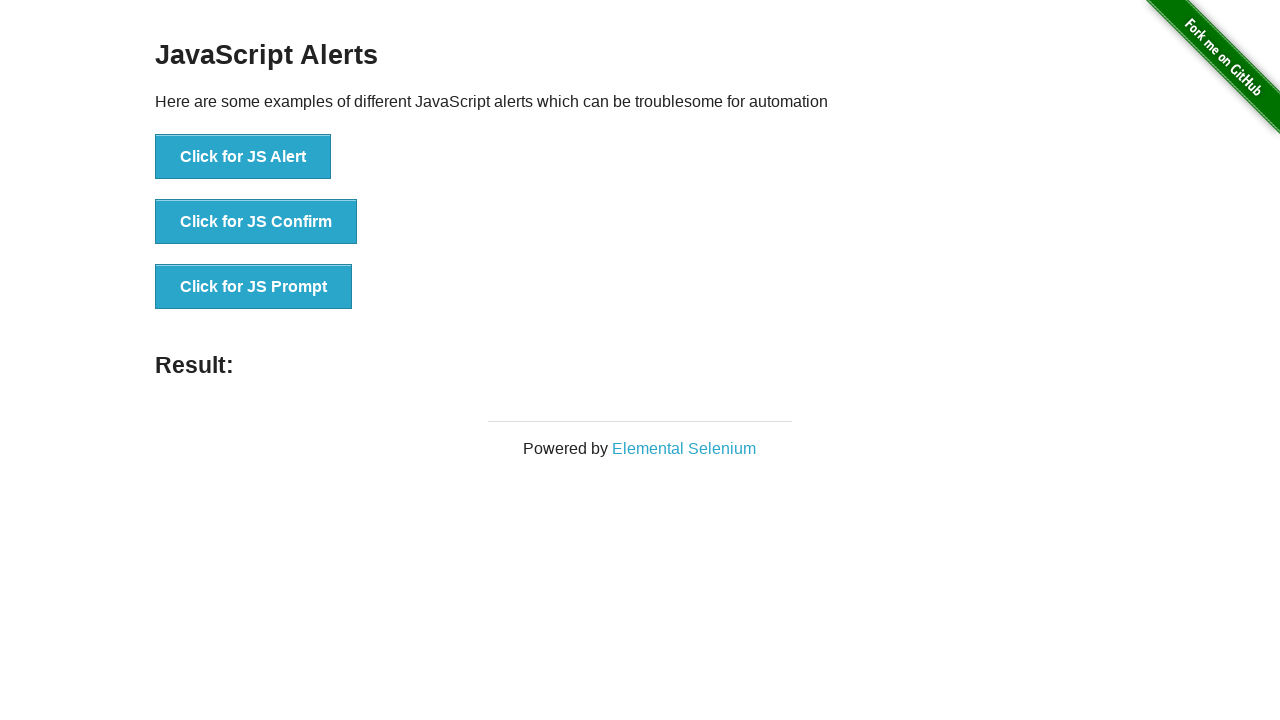

Clicked the JavaScript alert button at (243, 157) on xpath=//button[contains(@onclick,'jsAlert')]
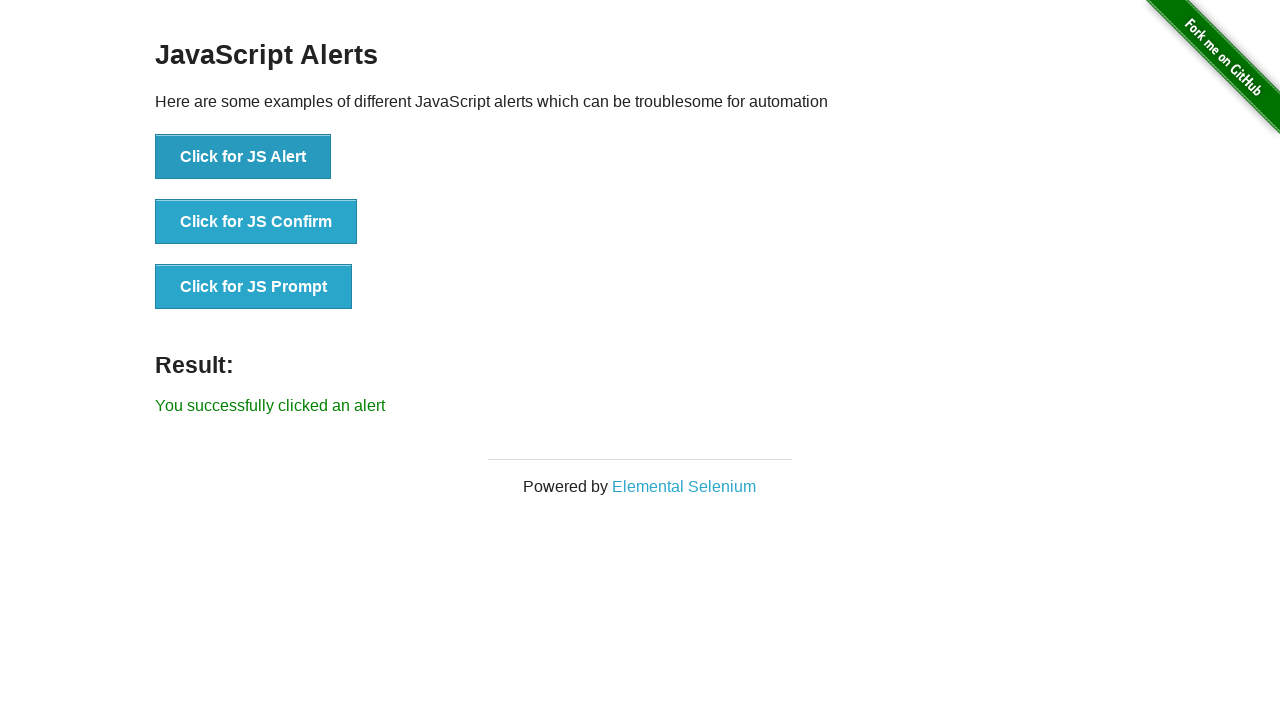

Set up dialog handler to accept alerts
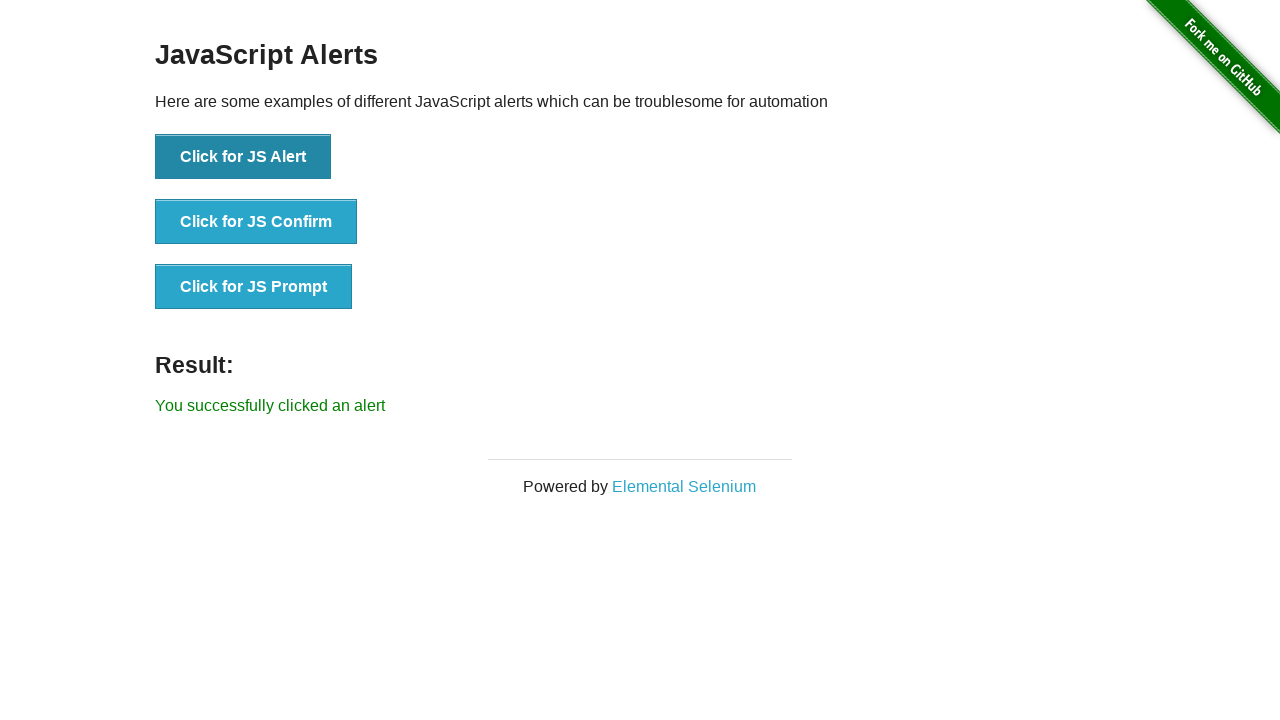

Clicked the alert button again to trigger alert at (243, 157) on xpath=//button[contains(@onclick,'jsAlert')]
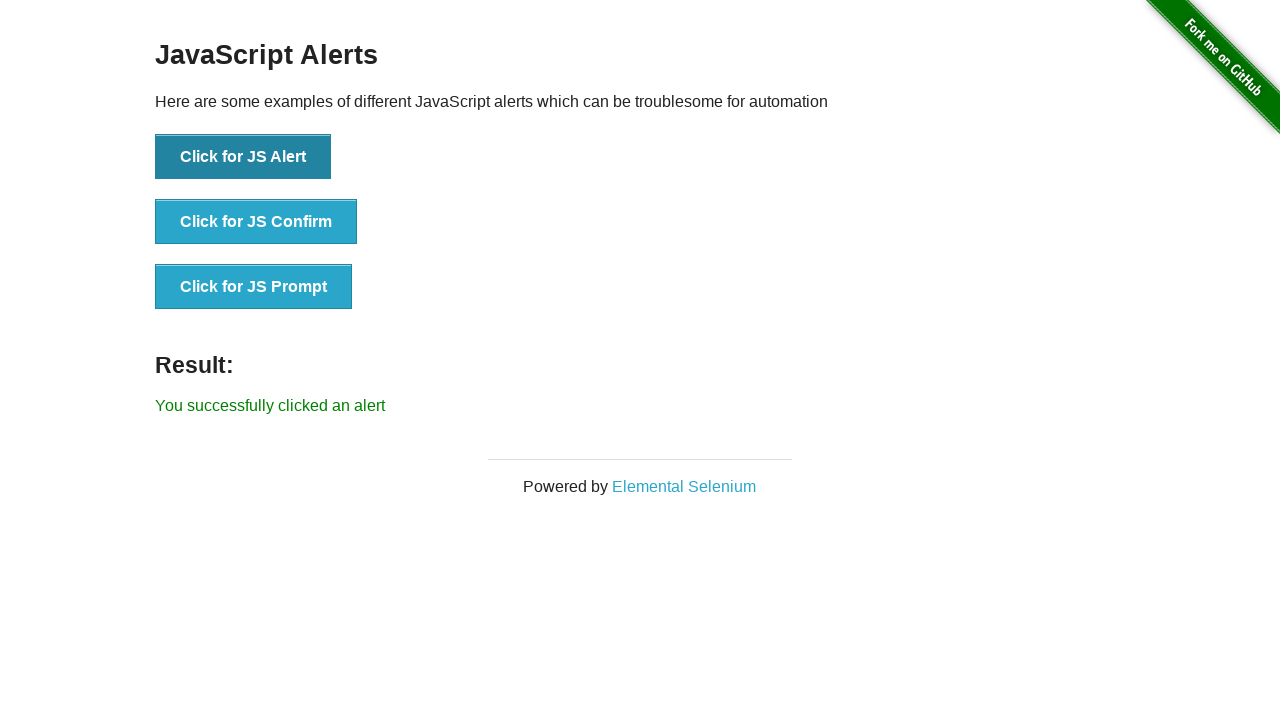

Result message element loaded
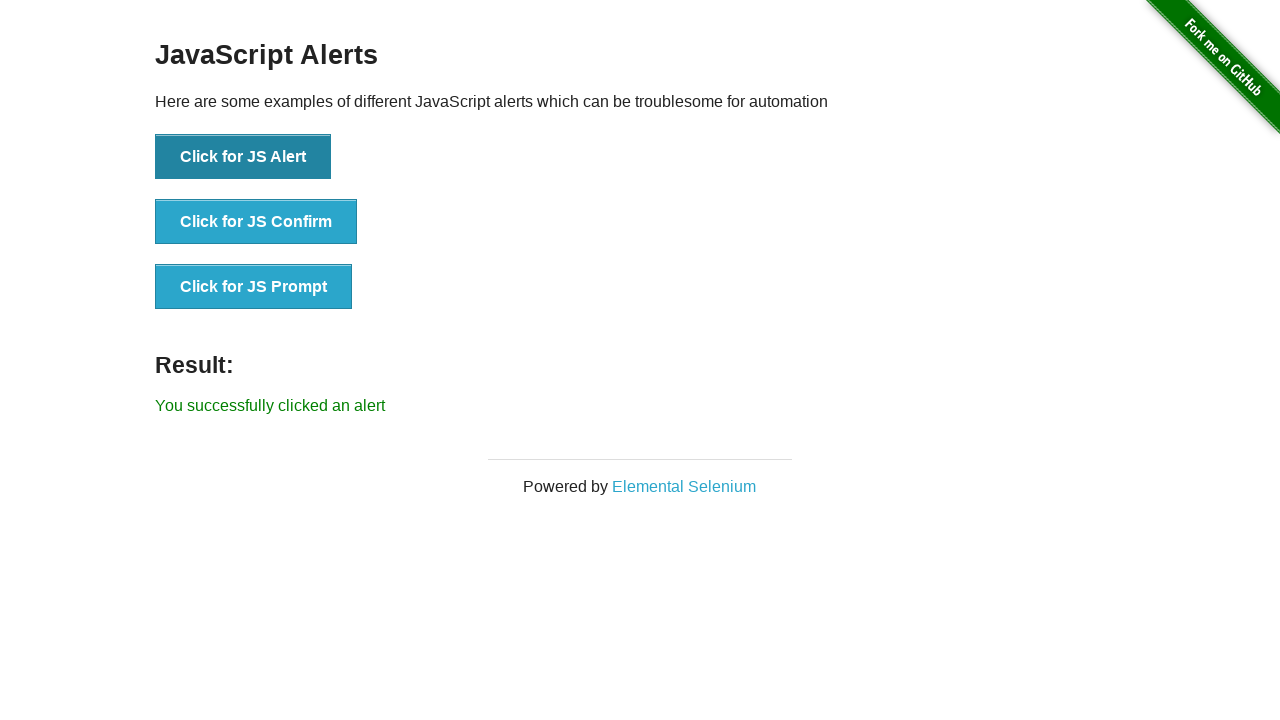

Retrieved result text: 'You successfully clicked an alert'
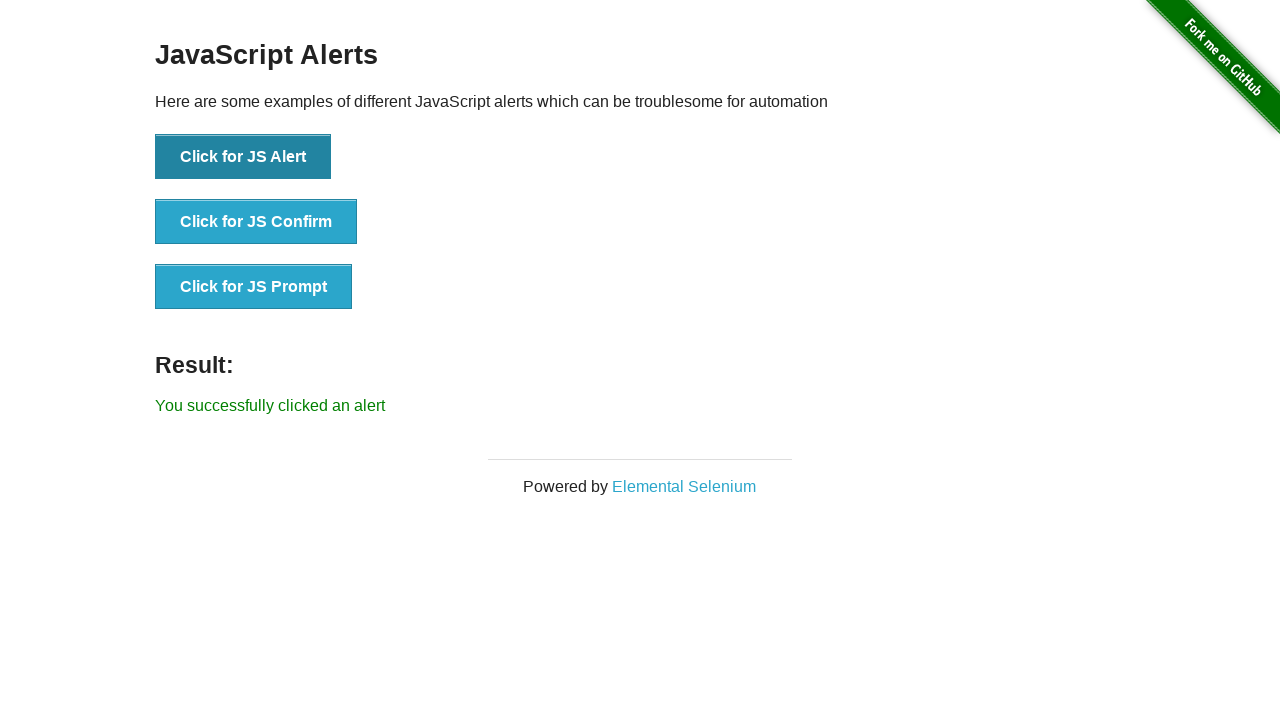

Verified that result message contains success text
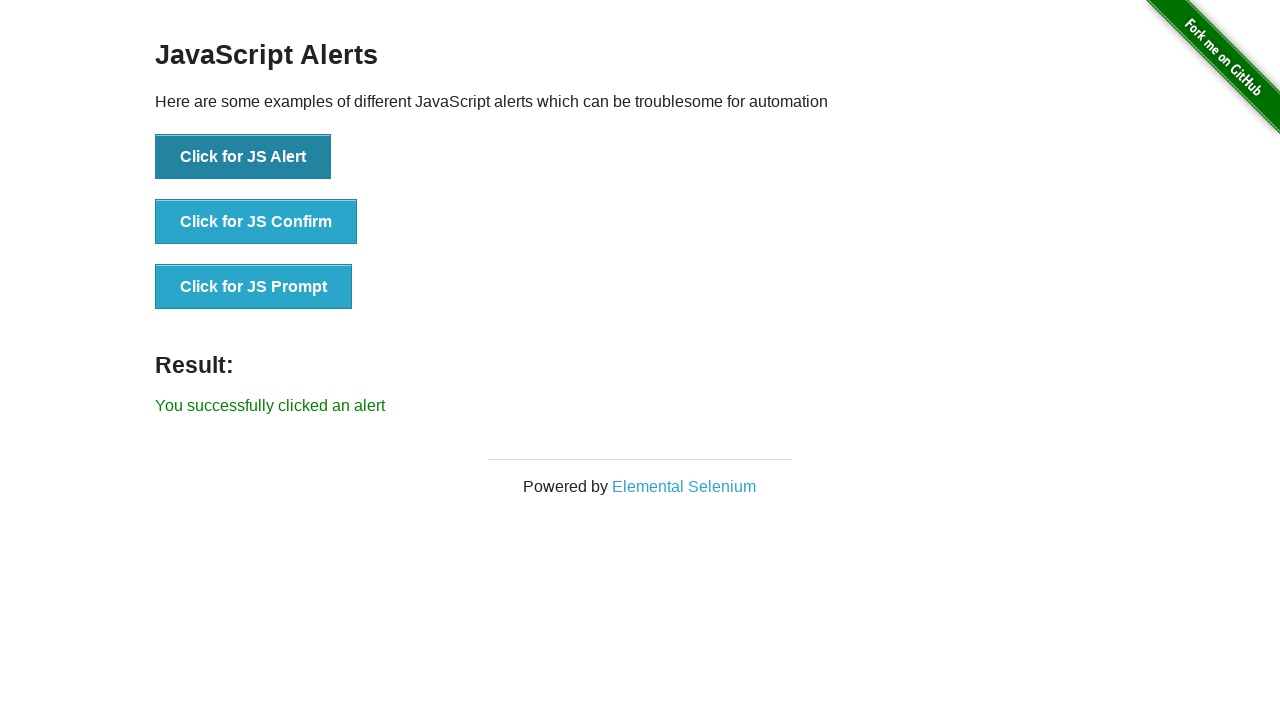

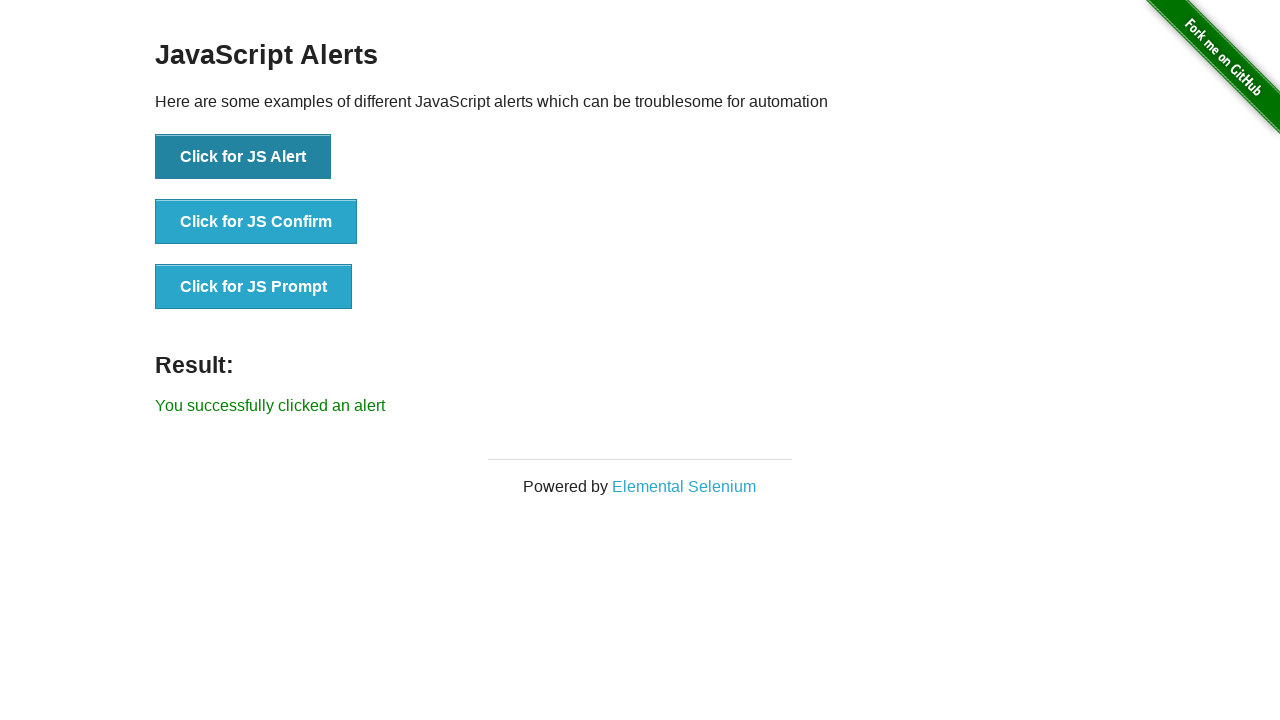